Tests mouse hover menu navigation by hovering over nested menu items and clicking the final sub-item

Starting URL: https://demoqa.com/menu/

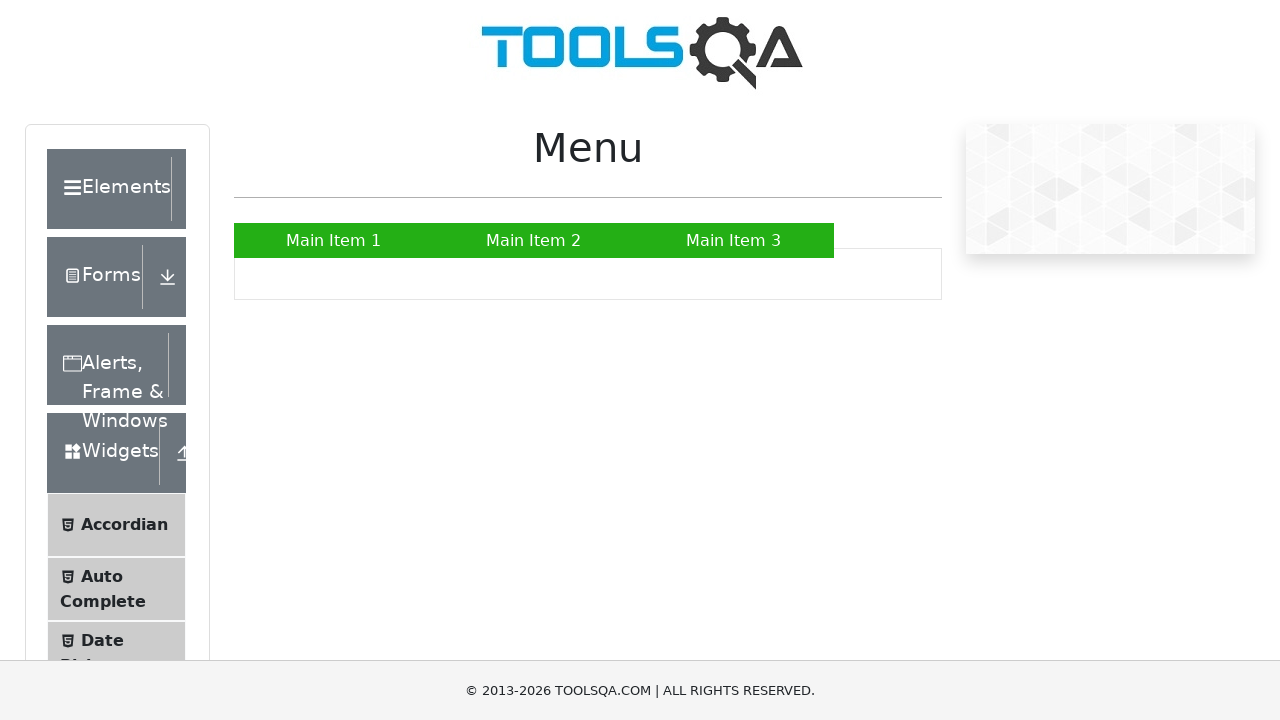

Hovered over Main Item 2 to reveal submenu at (534, 240) on xpath=(//ul[@id='nav']//child::a)[2]
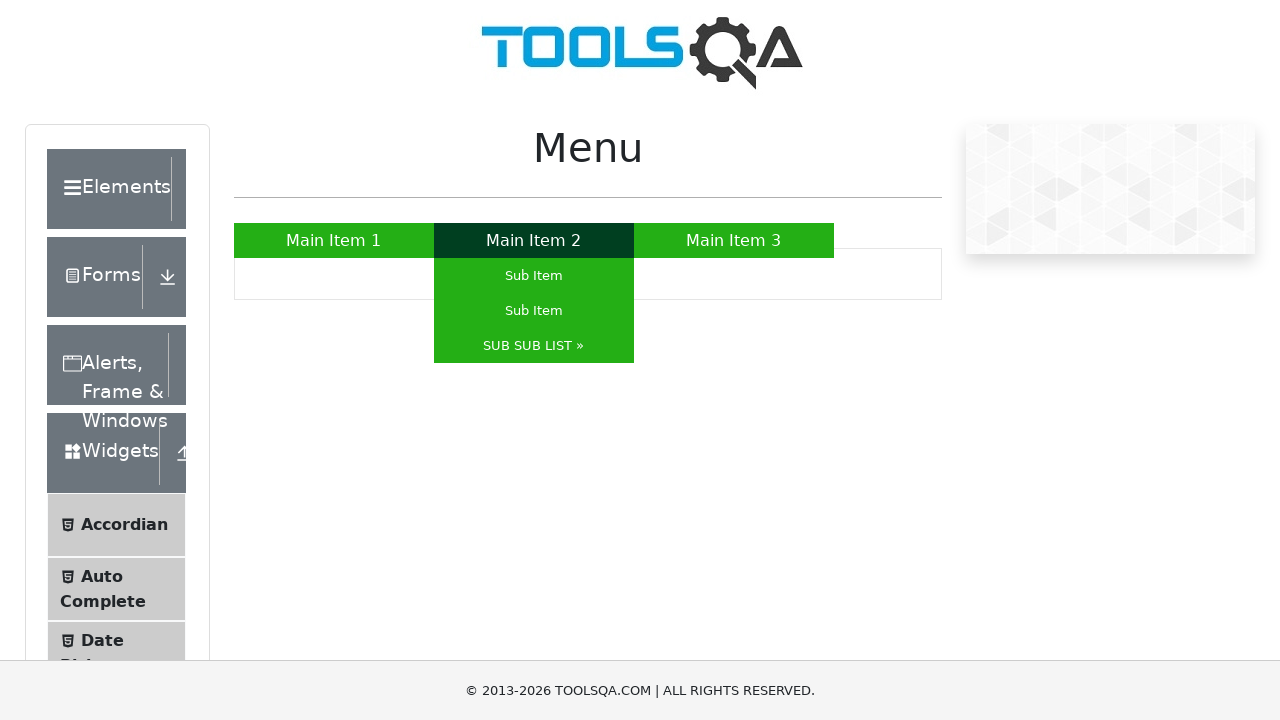

Hovered over Sub List item to reveal nested submenu at (534, 346) on xpath=(//ul[@id='nav']//child::a)[5]
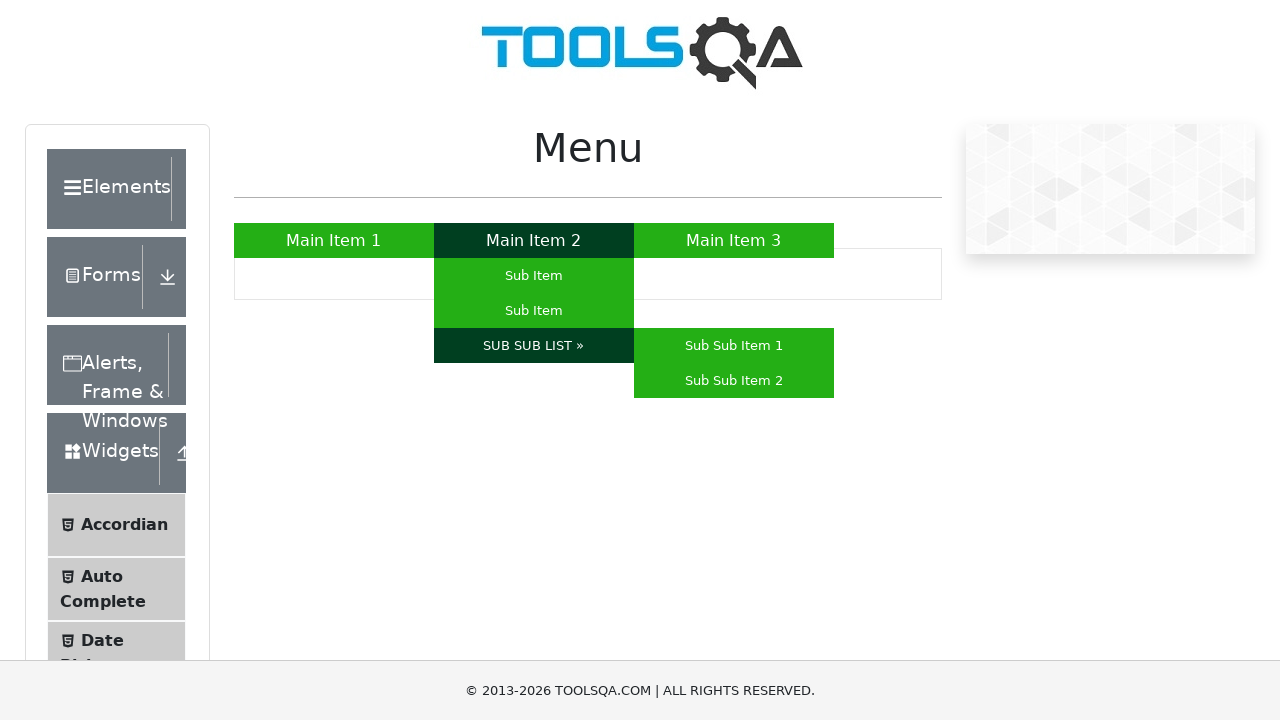

Hovered over Sub Sub Item 2 at (734, 380) on xpath=(//ul[@id='nav']//child::a)[7]
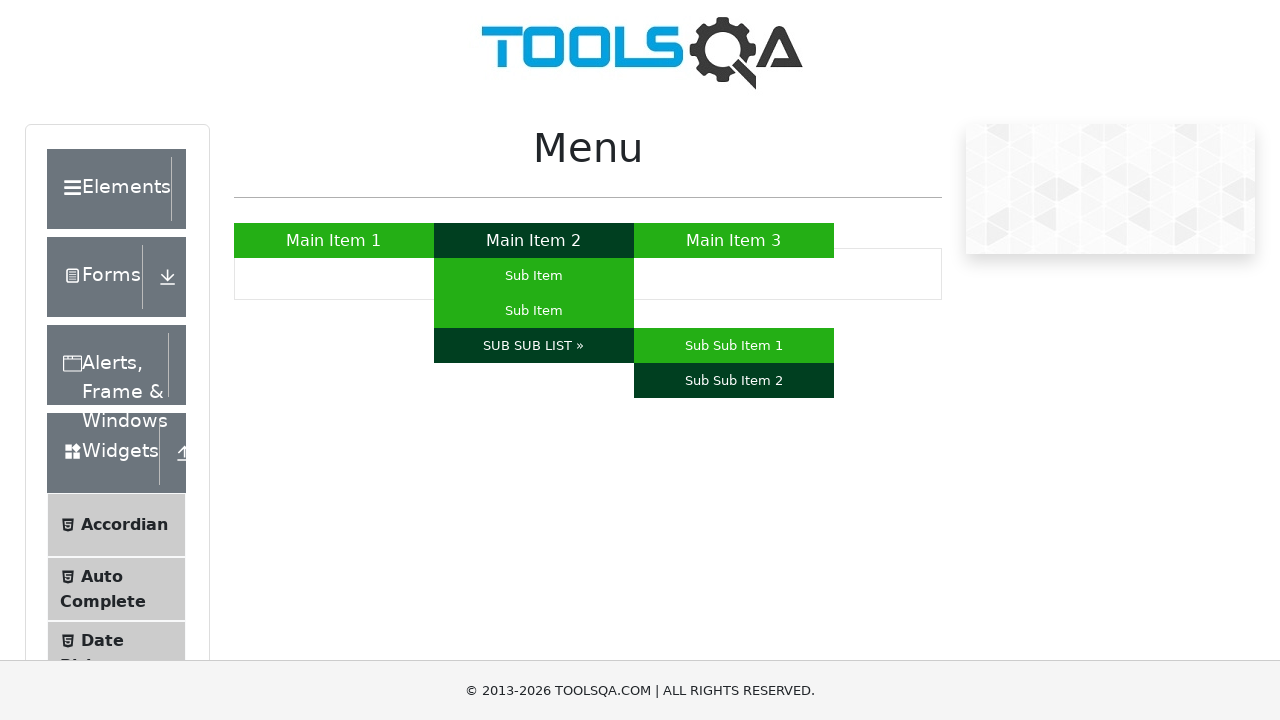

Clicked on Sub Sub Item 2 to complete menu navigation test at (734, 380) on xpath=(//ul[@id='nav']//child::a)[7]
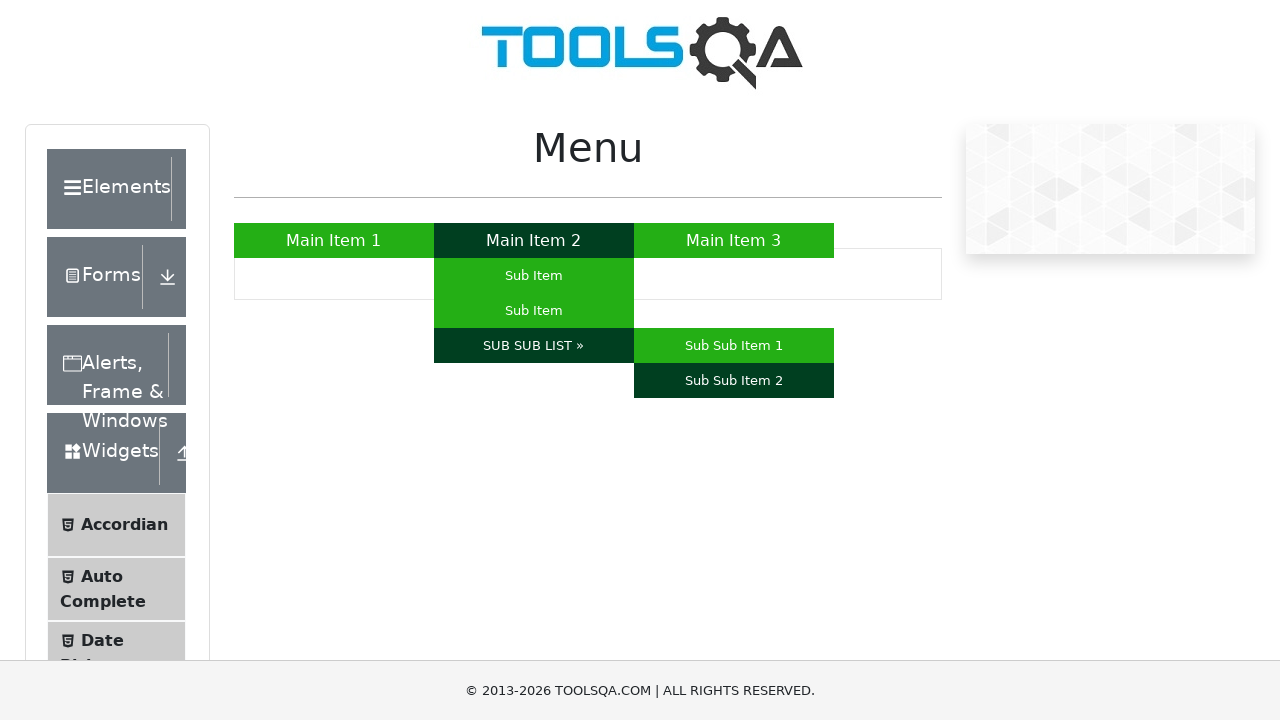

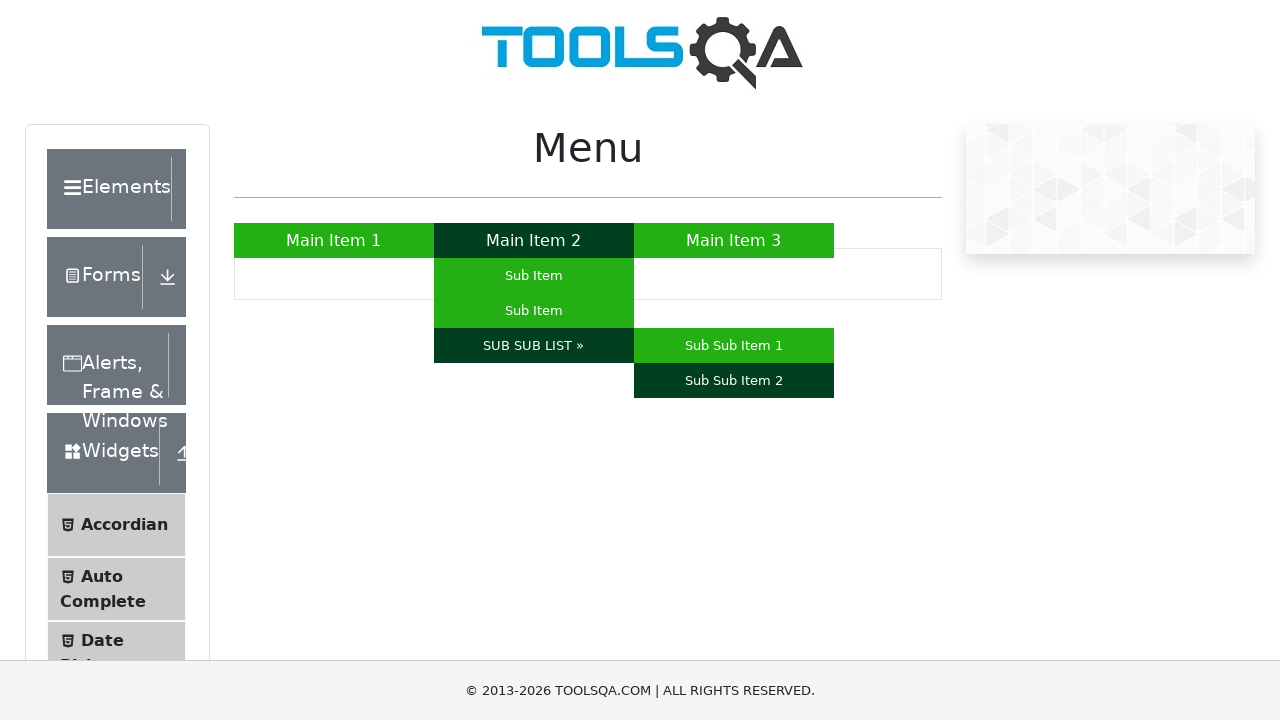